Tests dynamic loading page by clicking the Start button and verifying "Hello World!" text appears after a longer wait time (demonstrating excessive wait time scenario)

Starting URL: https://automationfc.github.io/dynamic-loading/

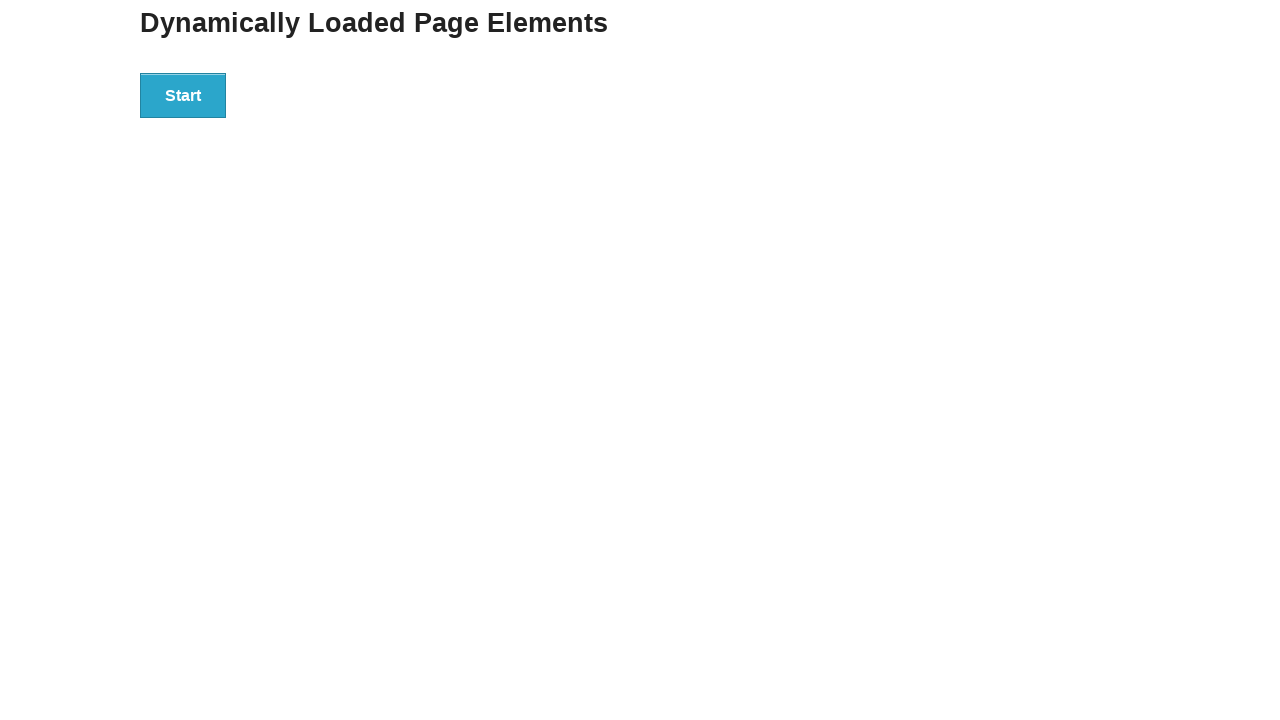

Clicked Start button to initiate dynamic loading at (183, 95) on xpath=//button[text()='Start']
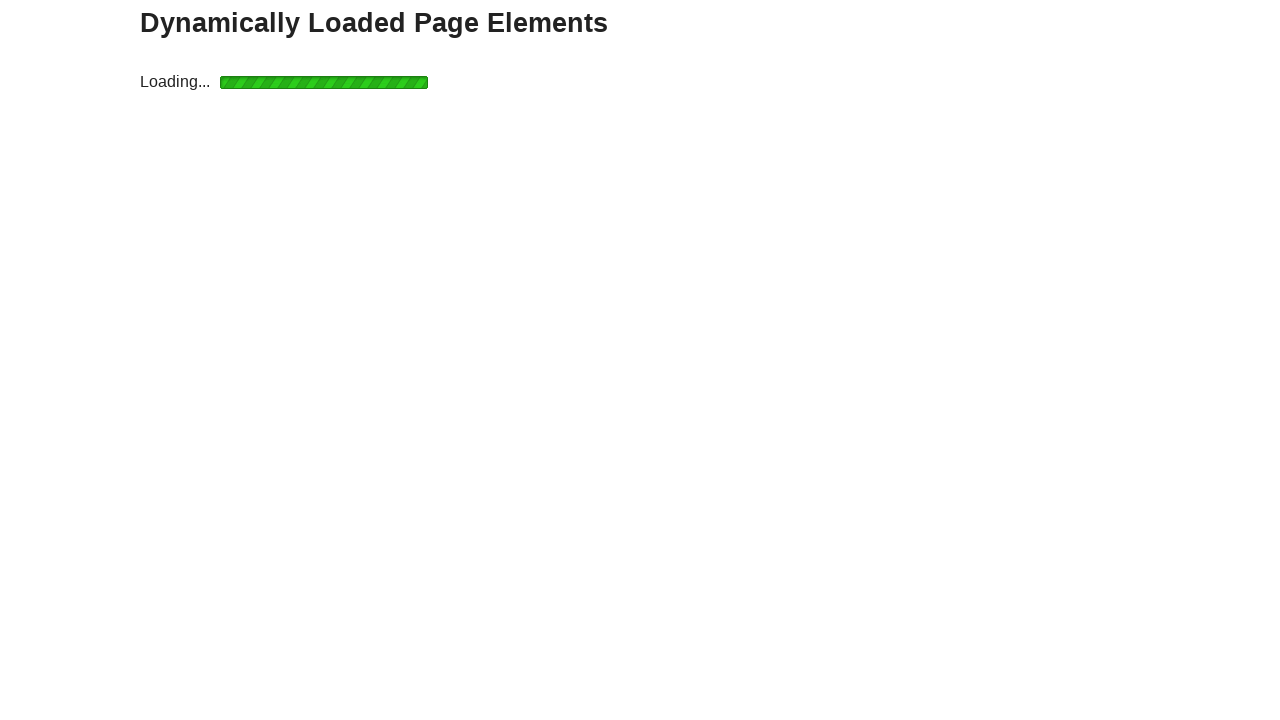

Waited 8 seconds for dynamic content to load (excessive wait time scenario)
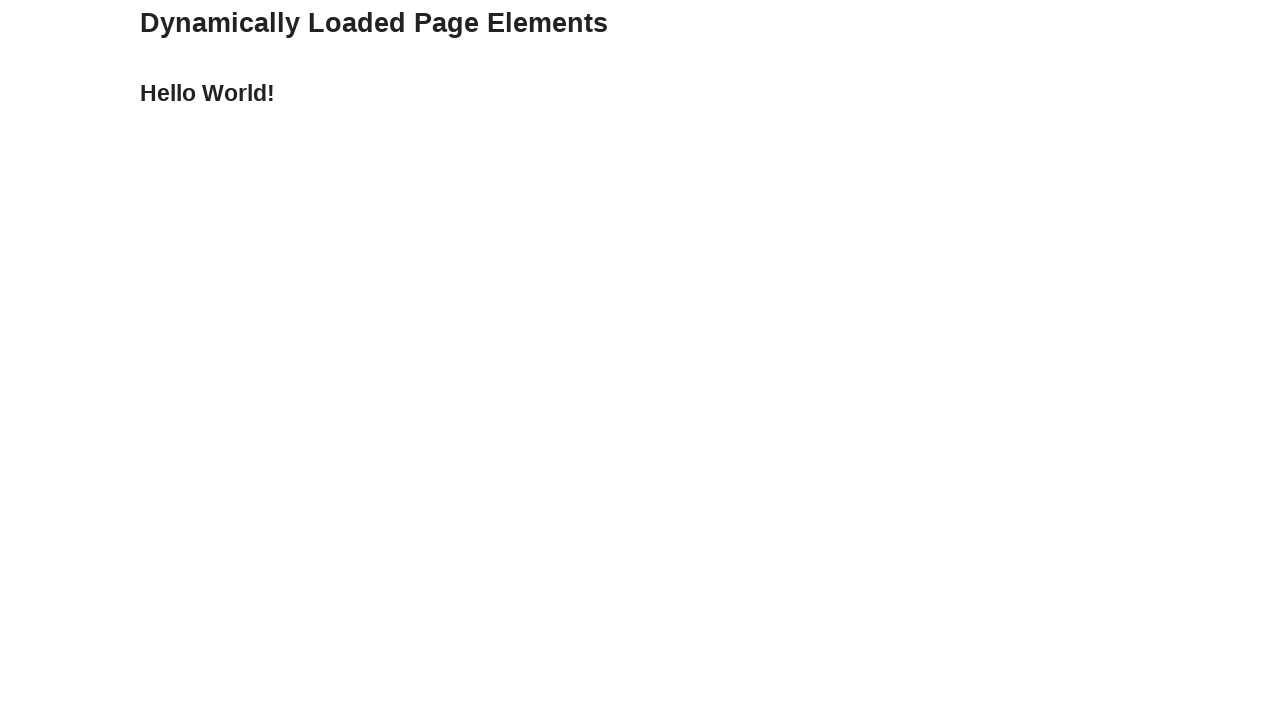

Hello World heading element is now visible
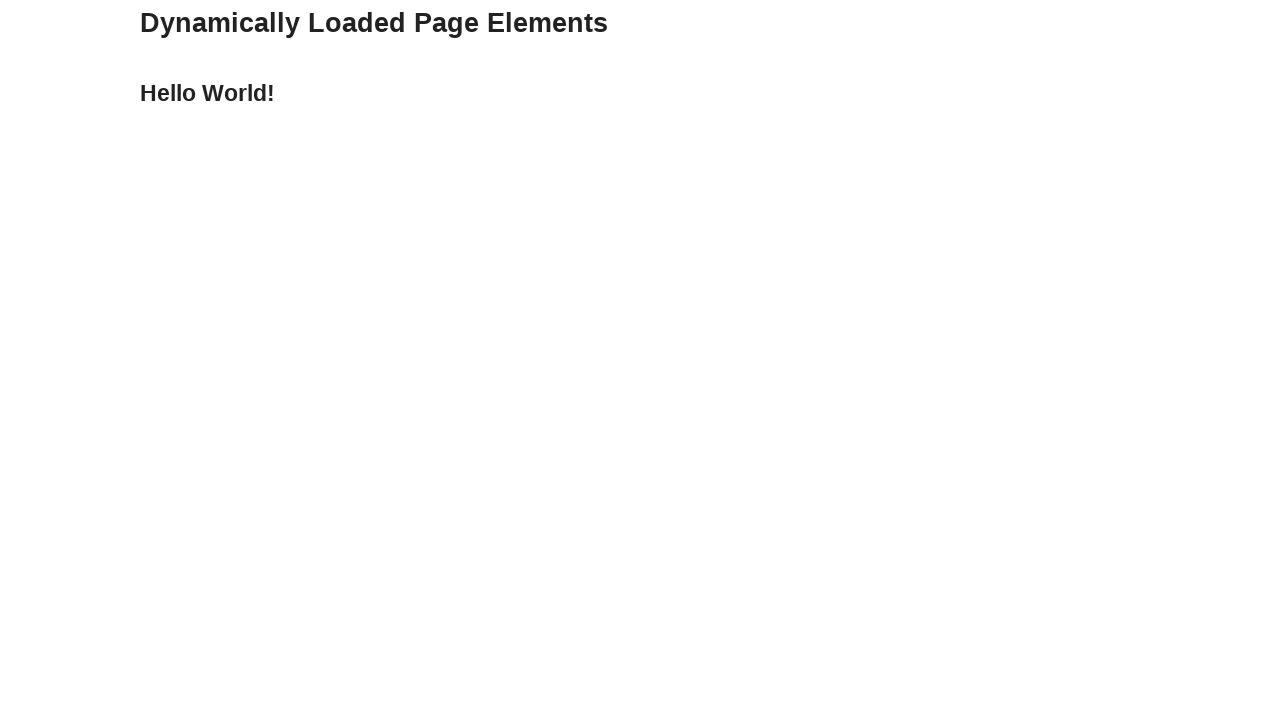

Verified 'Hello World!' text is displayed correctly
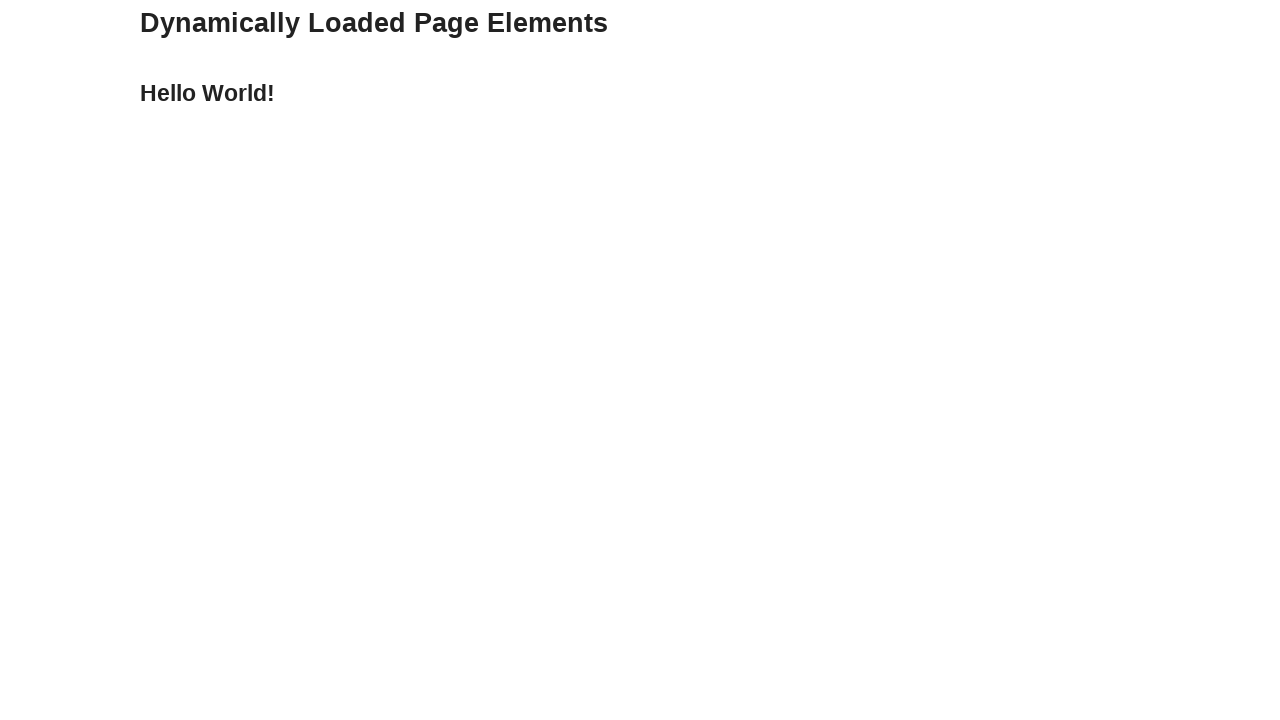

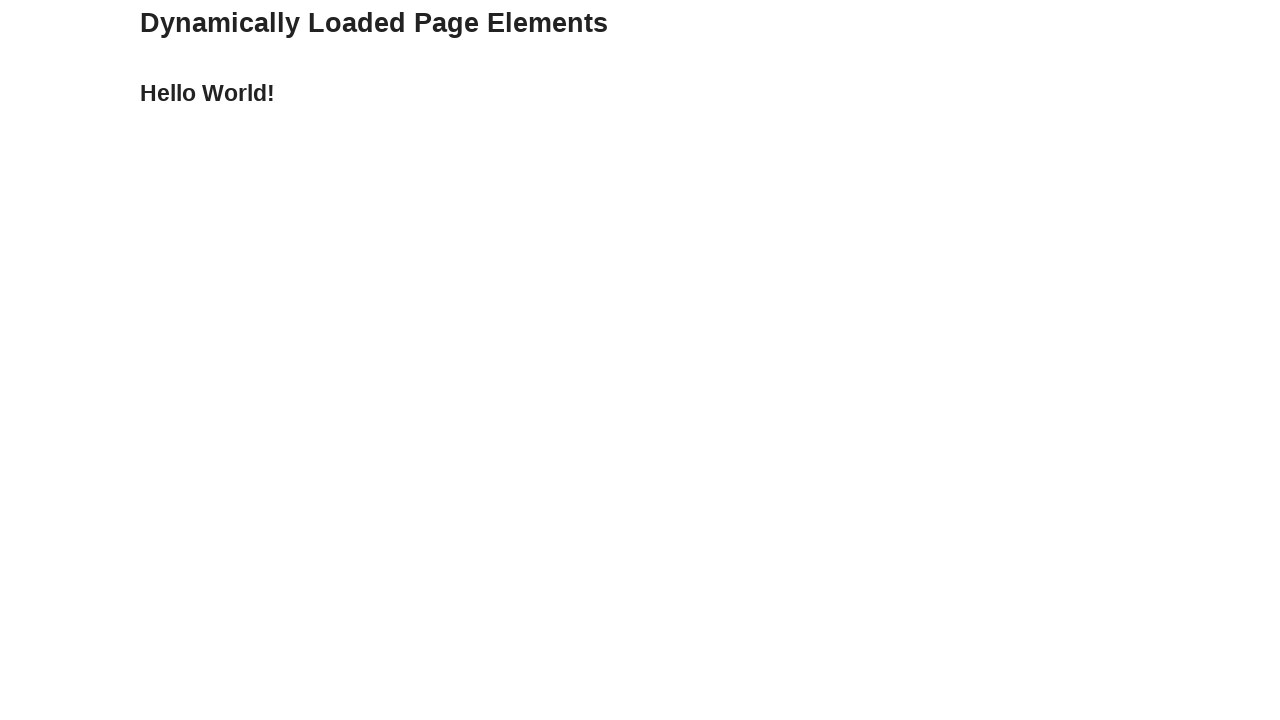